Tests window handling by opening a new window, switching to it, navigating to a checkbox page, and clicking a checkbox element

Starting URL: https://leafground.com/window.xhtml

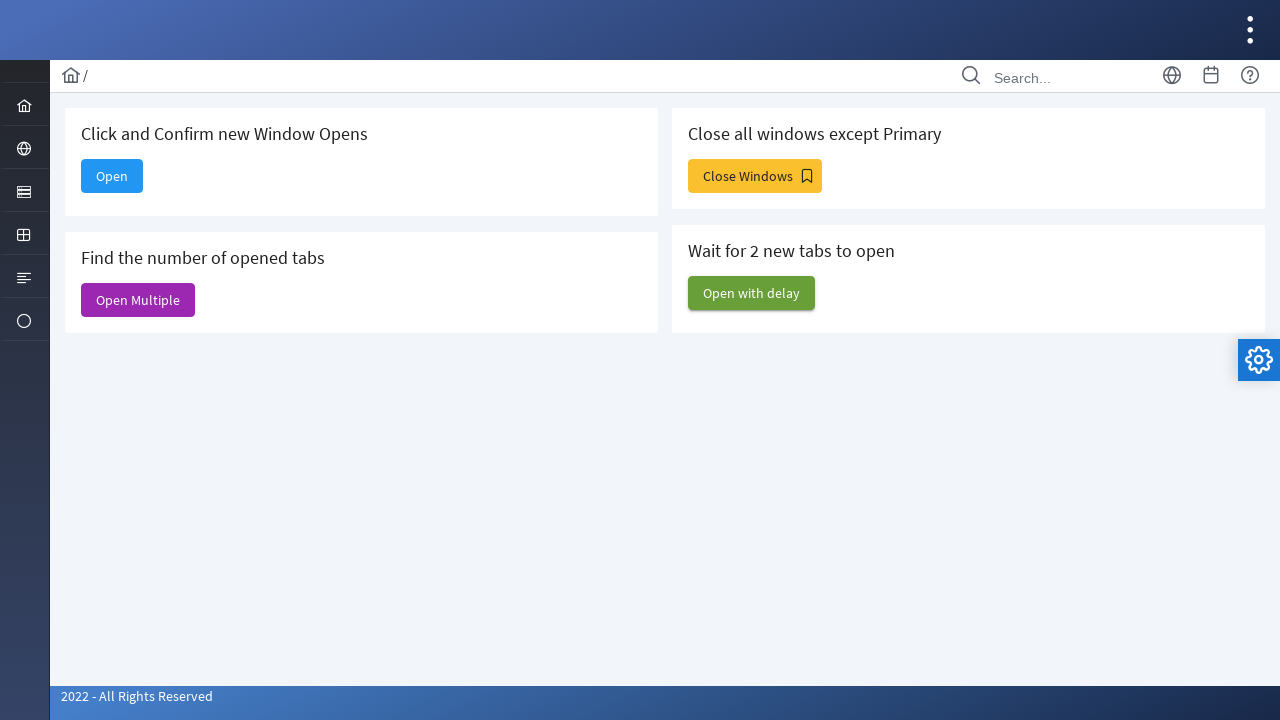

Clicked 'Open' button to open a new window at (112, 176) on xpath=//*[text()='Open']//parent::button
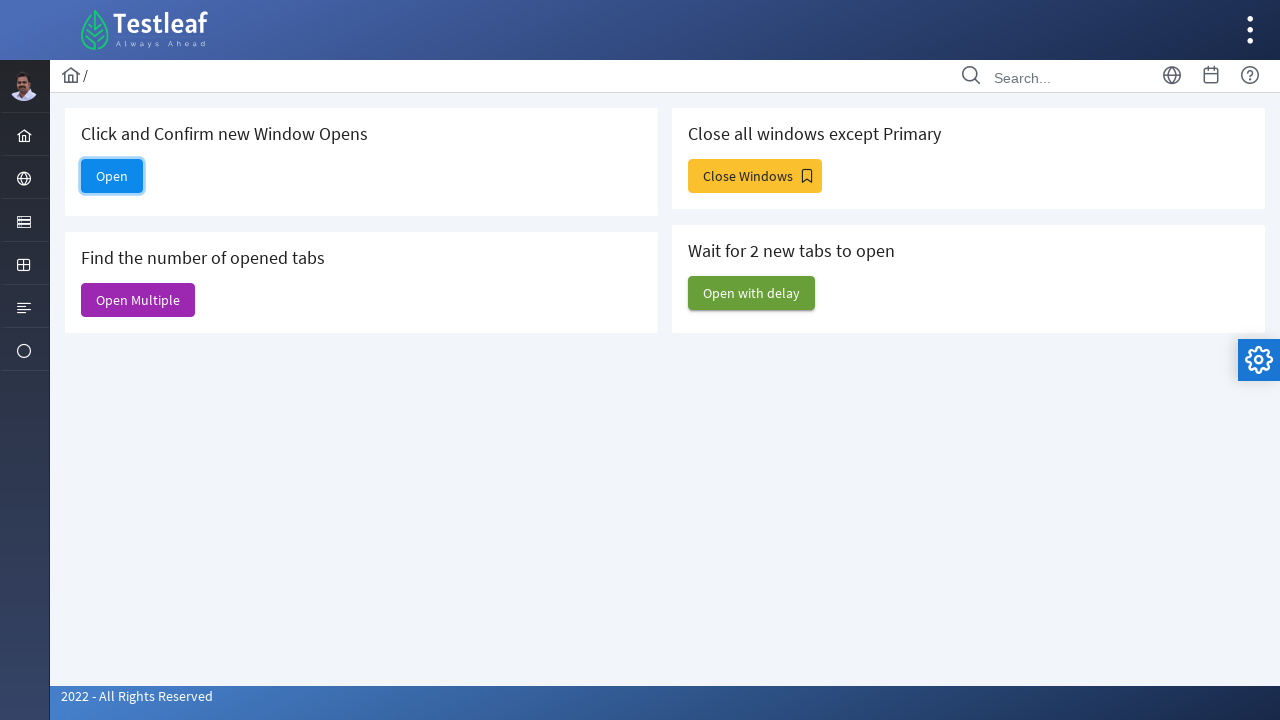

New window/page opened and captured
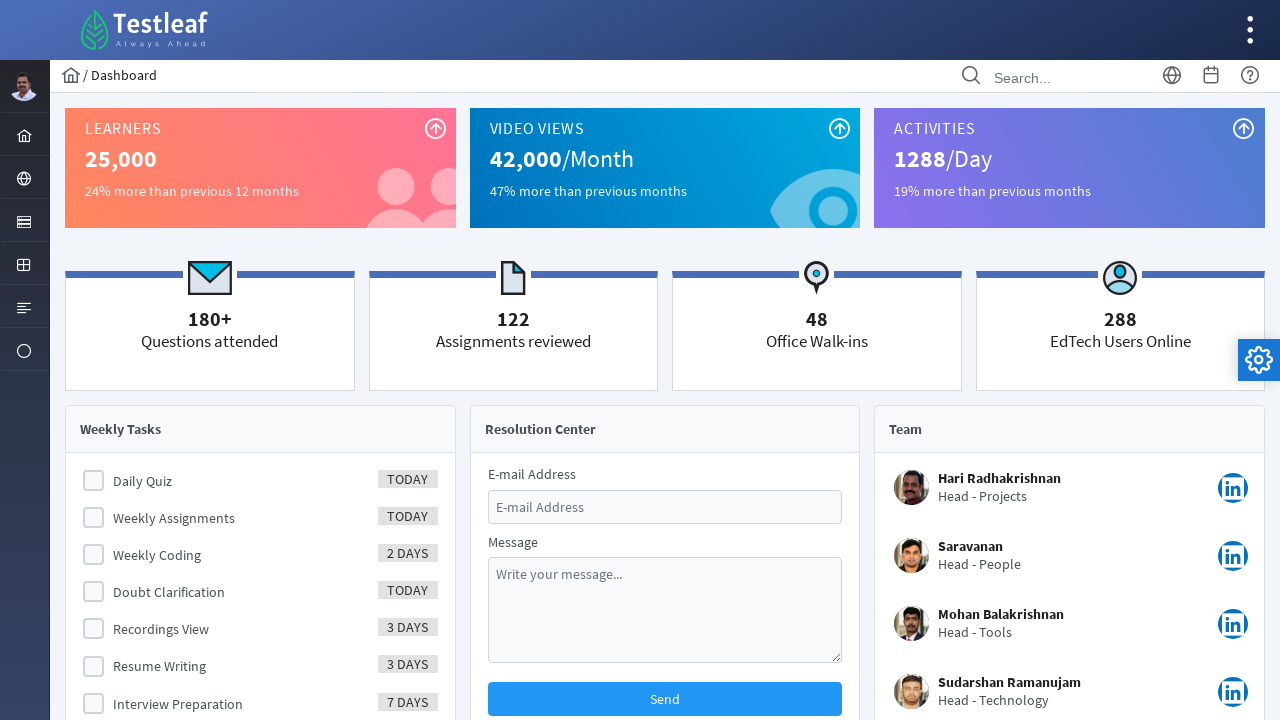

Menu element loaded on new page
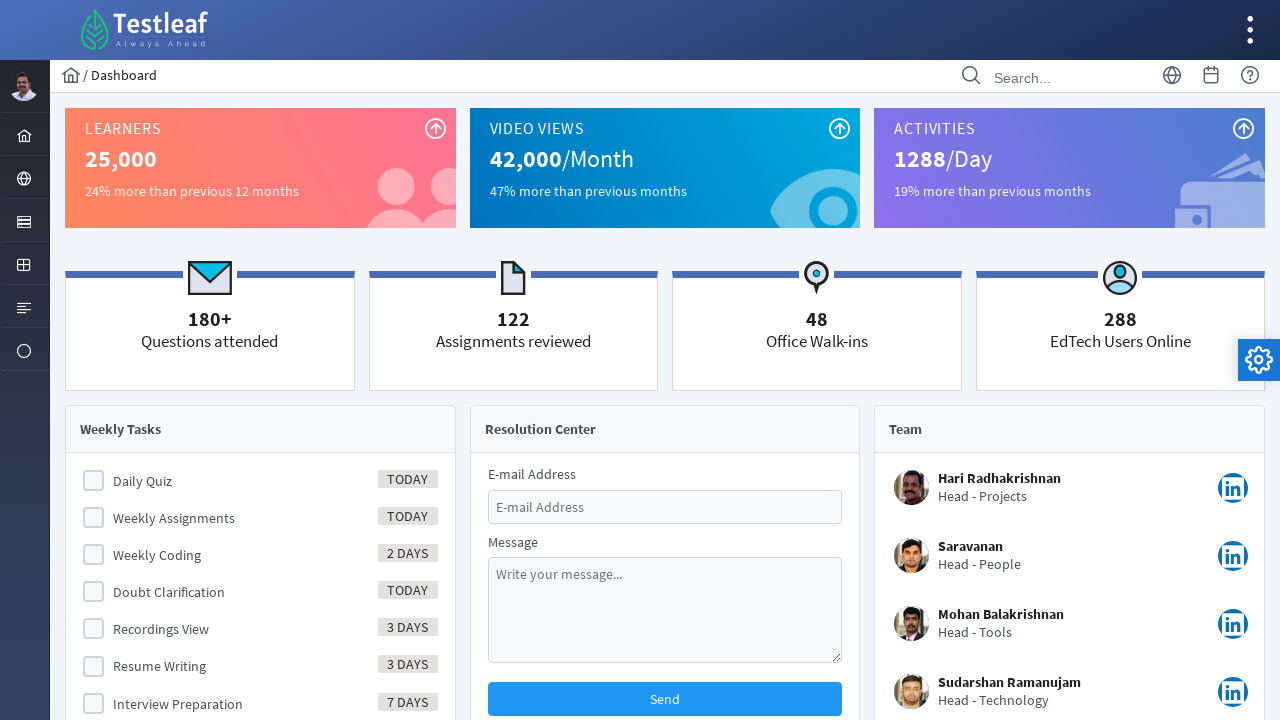

Clicked menu element on new page at (24, 220) on xpath=//*[@id='menuform:j_idt40']
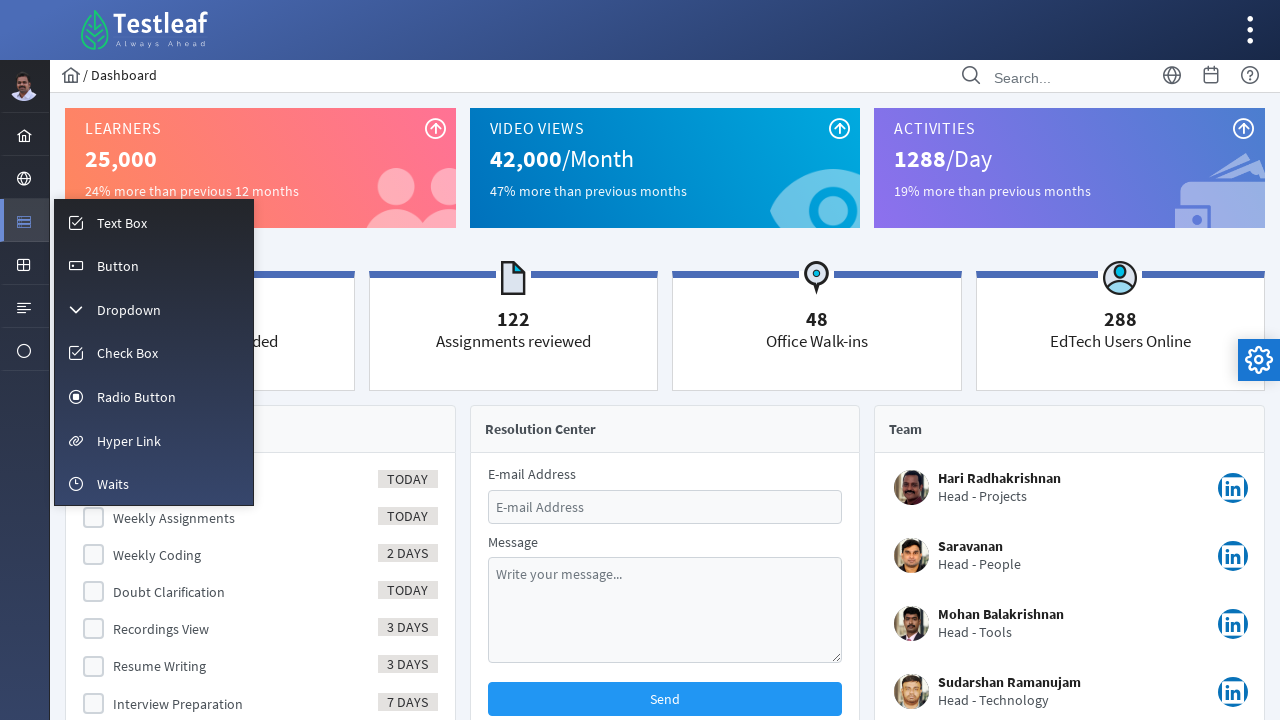

Clicked 'Check Box' link in menu at (154, 353) on xpath=//*[text()='Check Box']//parent::a
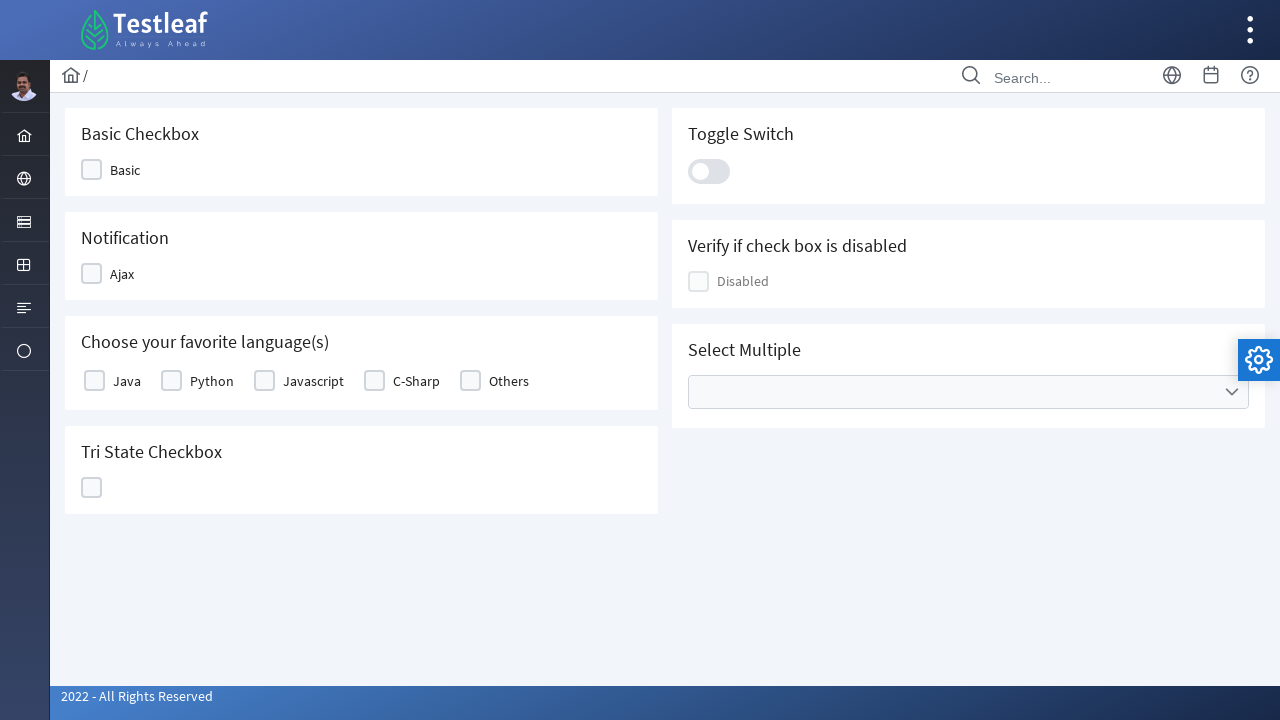

Checkbox element loaded on page
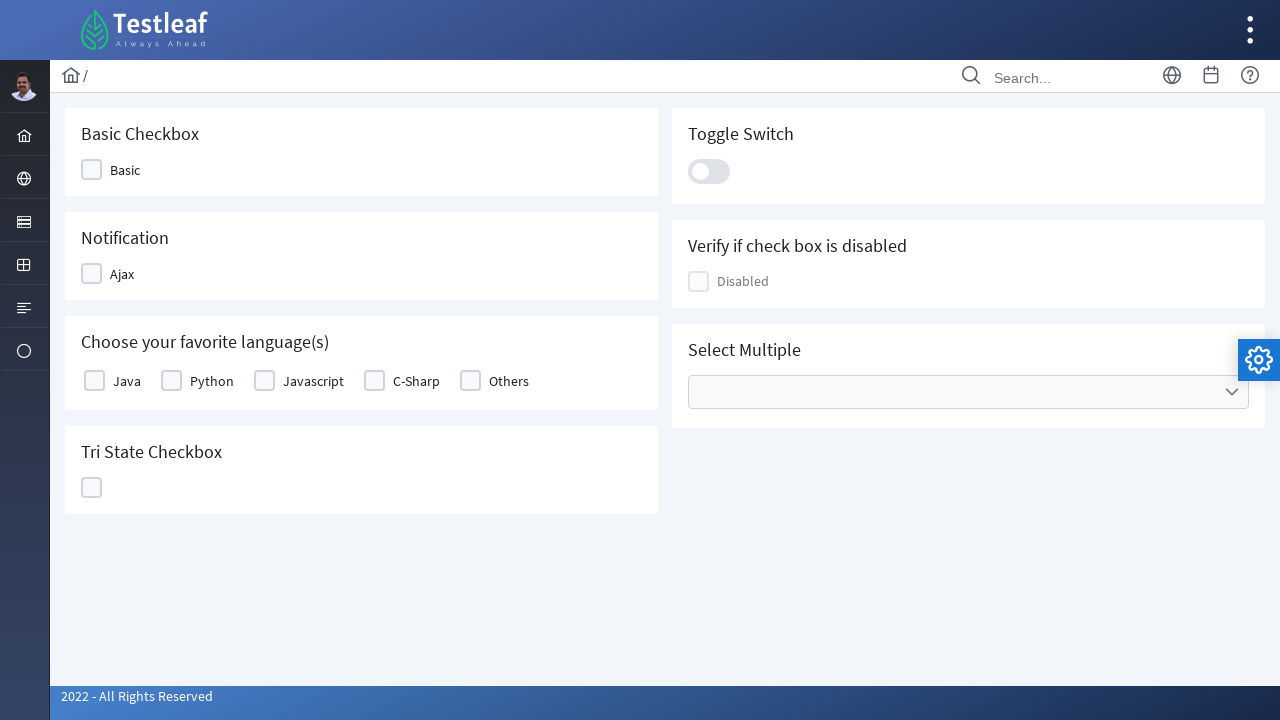

Clicked checkbox element at (92, 170) on xpath=//*[@id='j_idt87:j_idt89']//*[contains(@class,'ui-chkbox-box')]
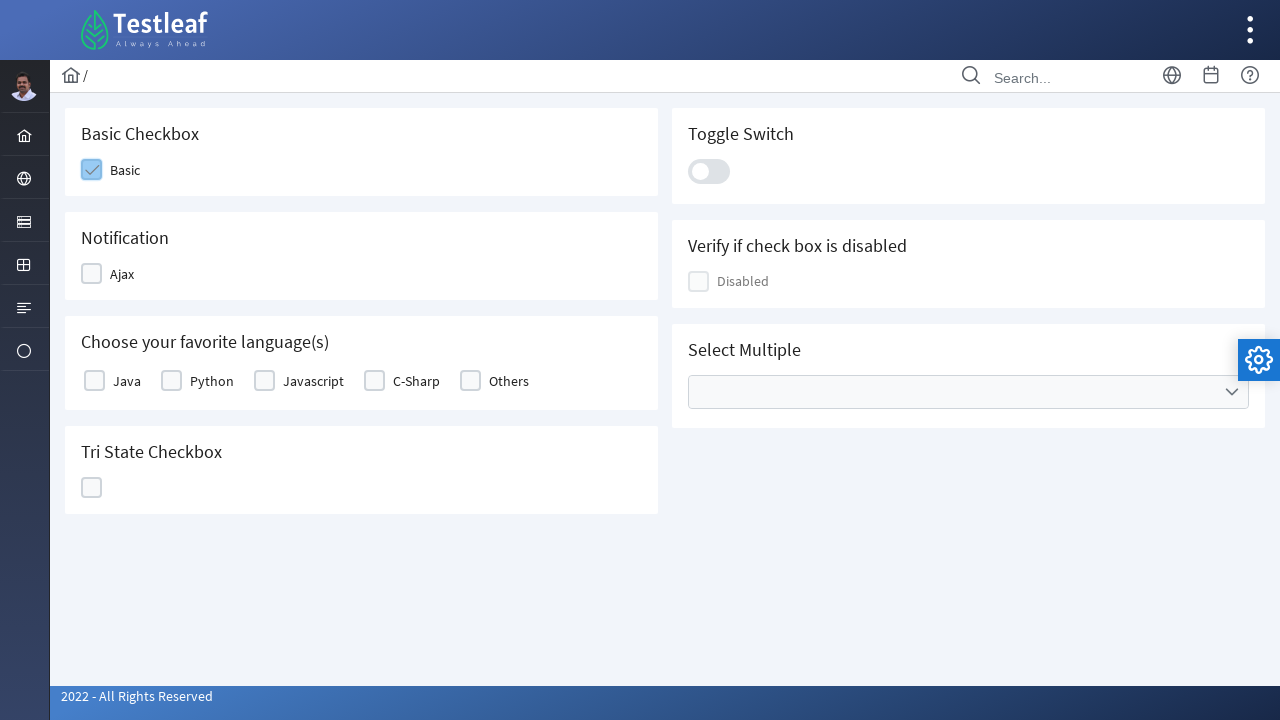

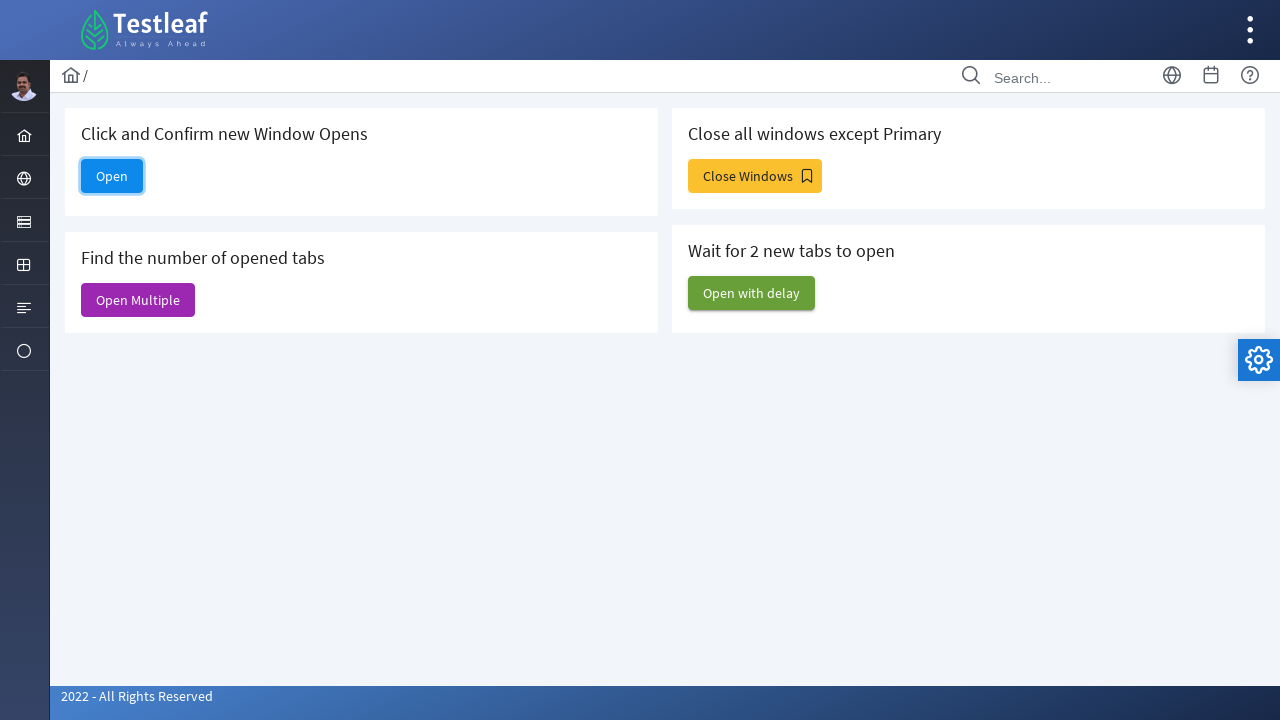